Tests the Hide/Show functionality by clicking the Hide button to hide an input field, then clicking Show to make it visible again

Starting URL: https://rahulshettyacademy.com/AutomationPractice/

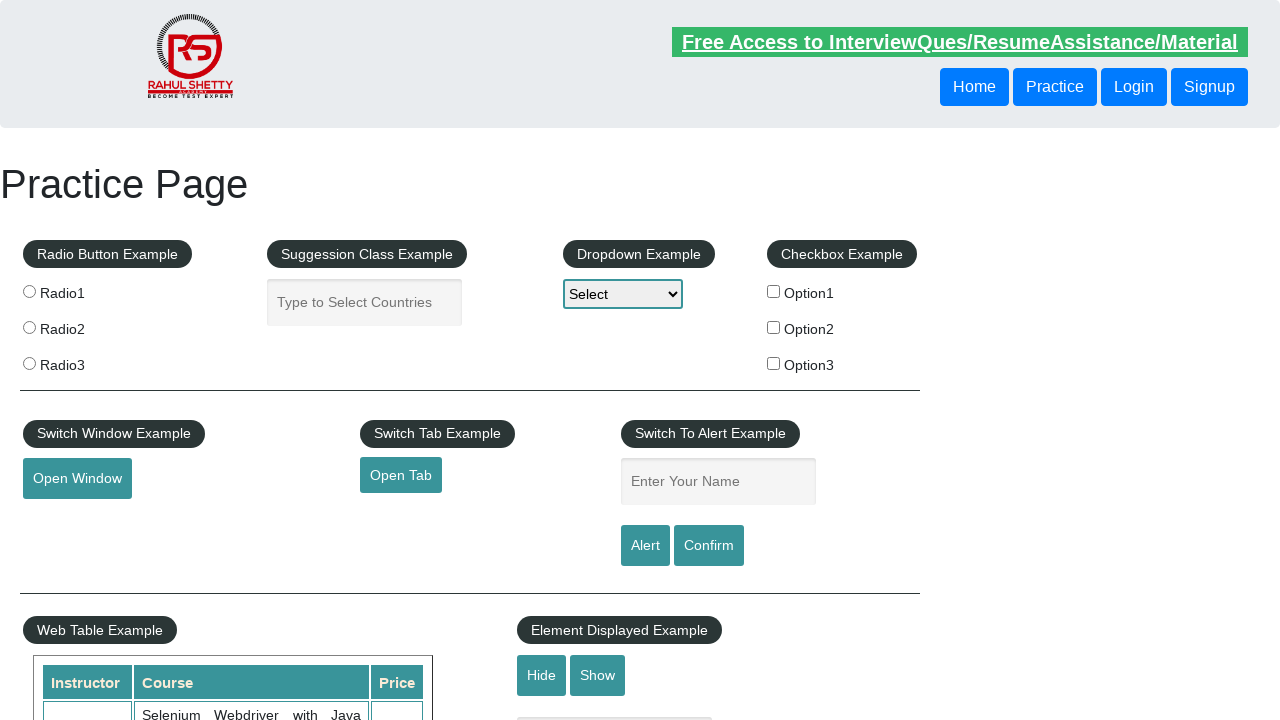

Verified input field with placeholder 'Enter Your Name' is visible
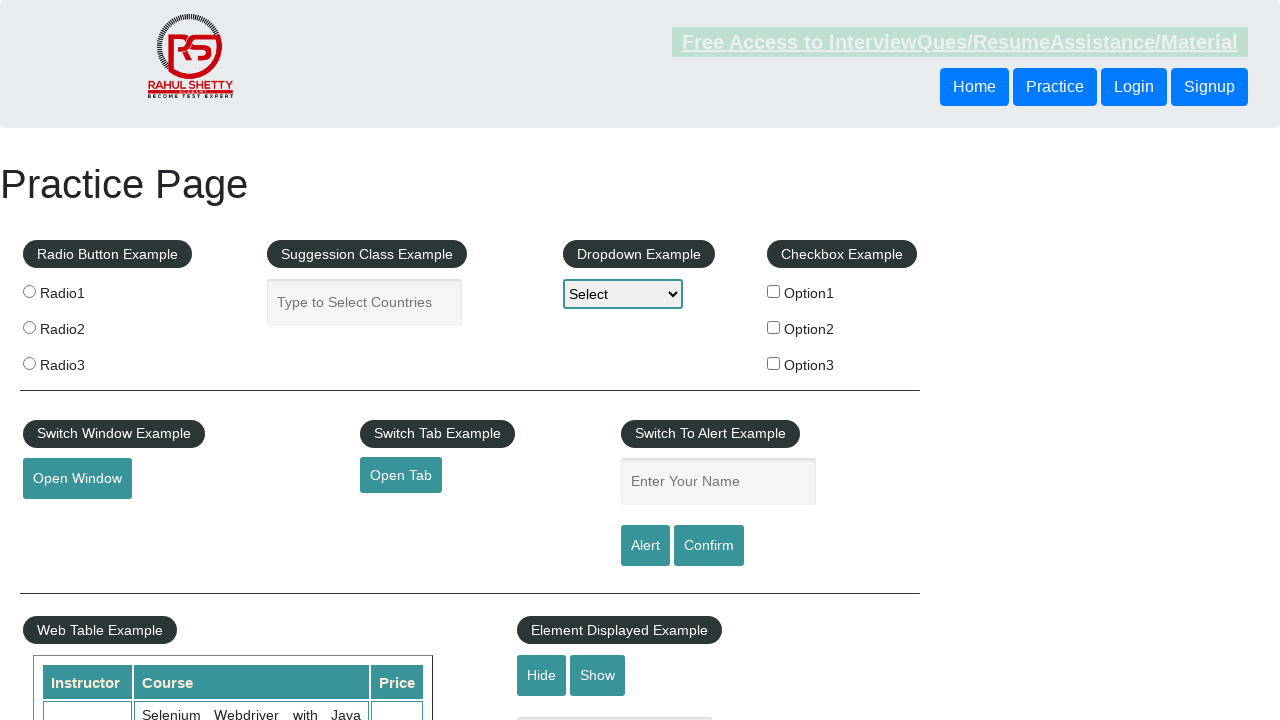

Clicked Hide button to hide the input field at (542, 675) on internal:role=button[name="Hide"i]
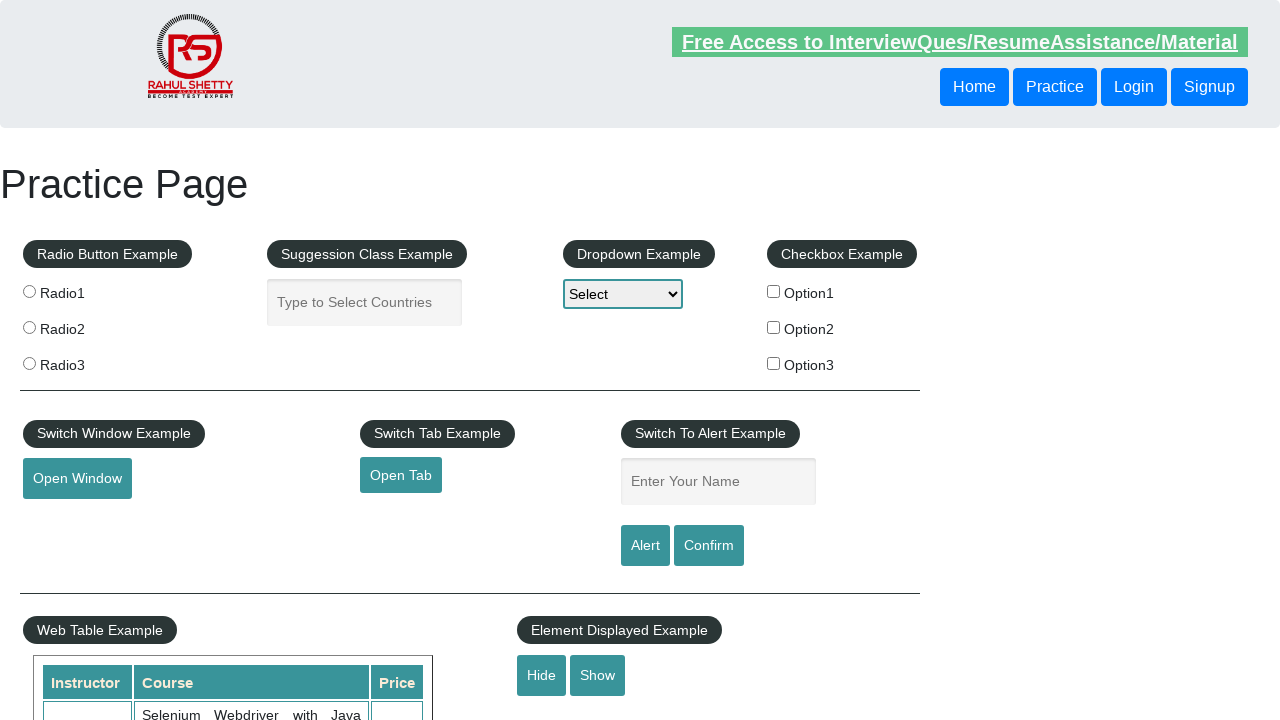

Waited 1 second for hide action to complete
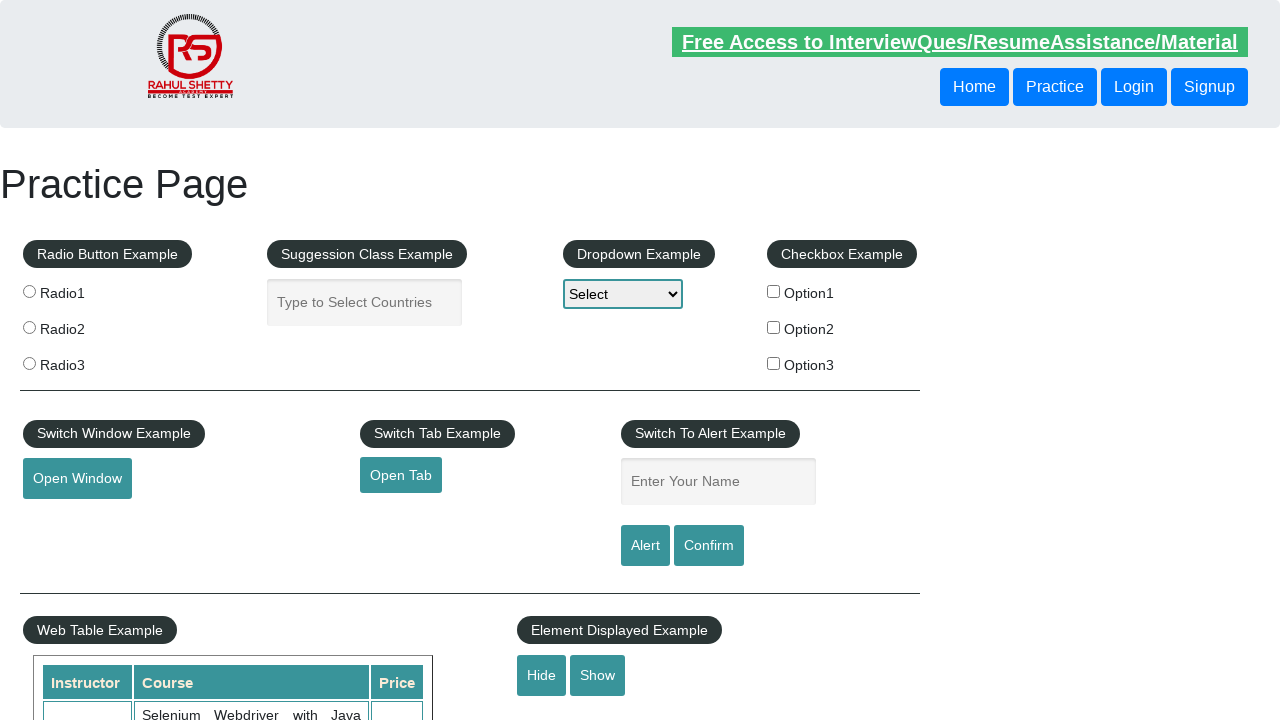

Clicked Show button to reveal the input field at (598, 675) on internal:role=button[name="Show"i]
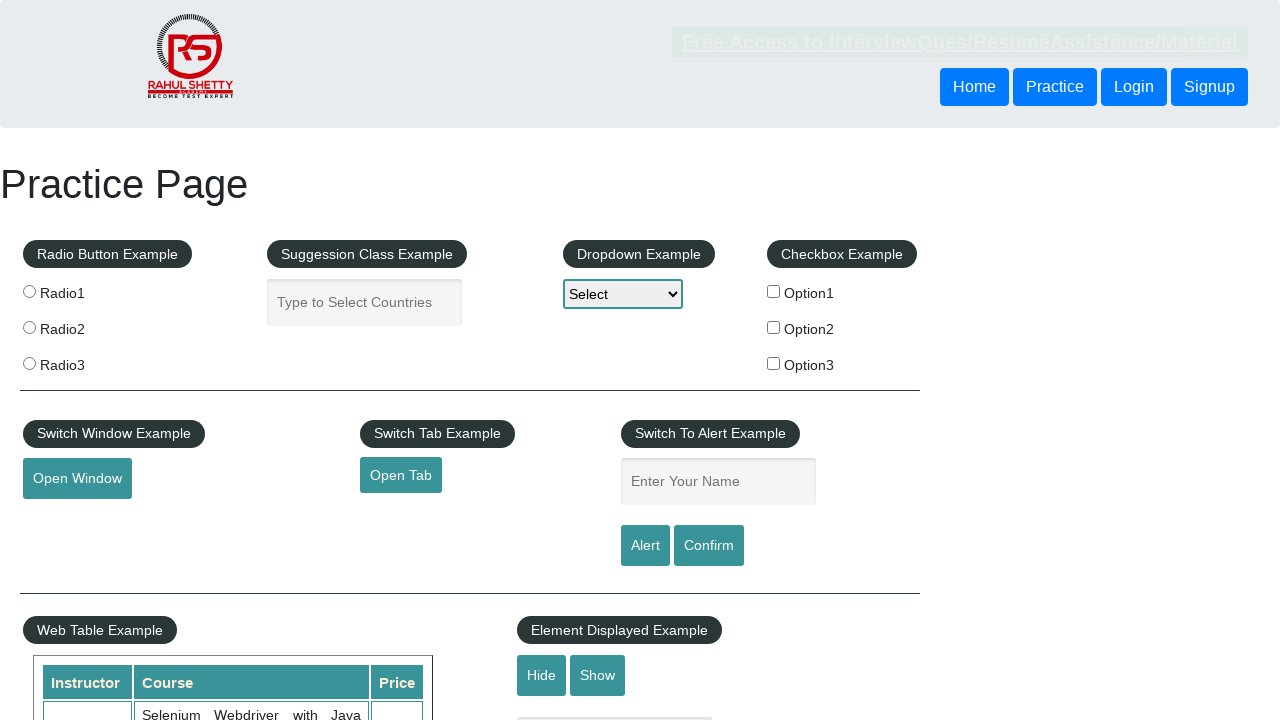

Verified input field is visible after clicking Show button
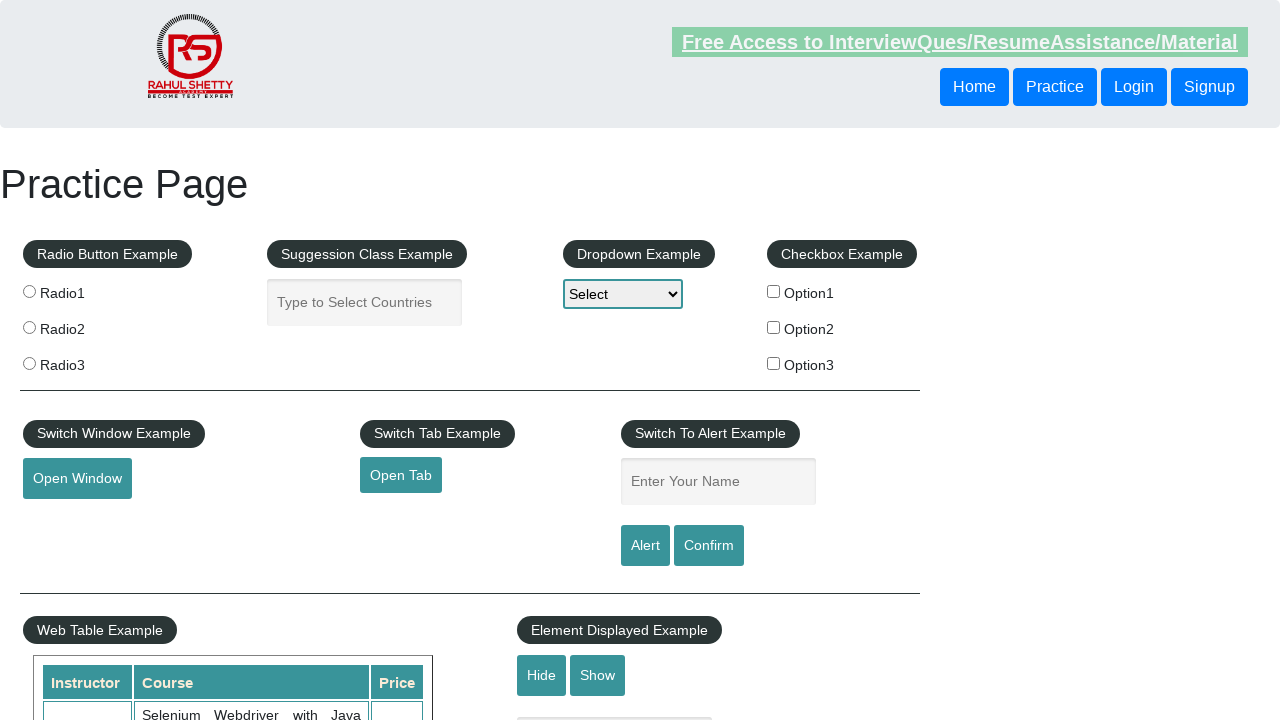

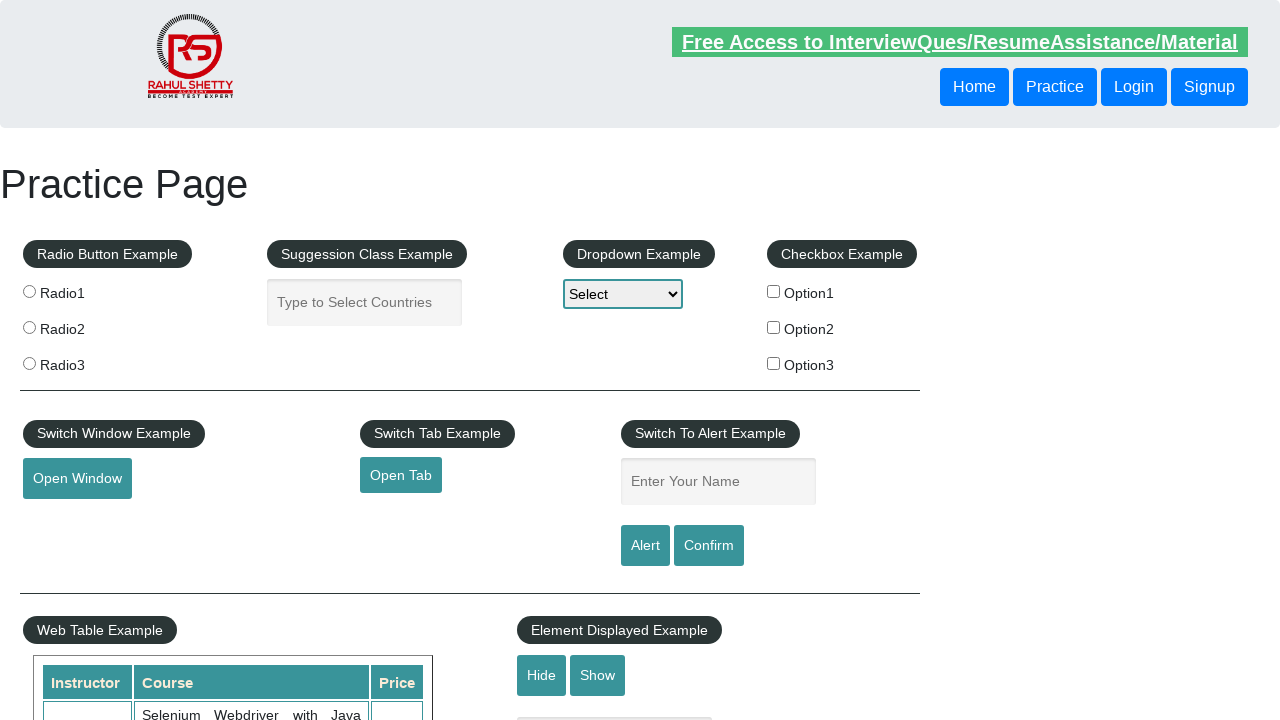